Verifies that the OpenCart store home page loads correctly by checking the current URL matches the expected URL and the page title is "Your Store"

Starting URL: https://naveenautomationlabs.com/opencart/

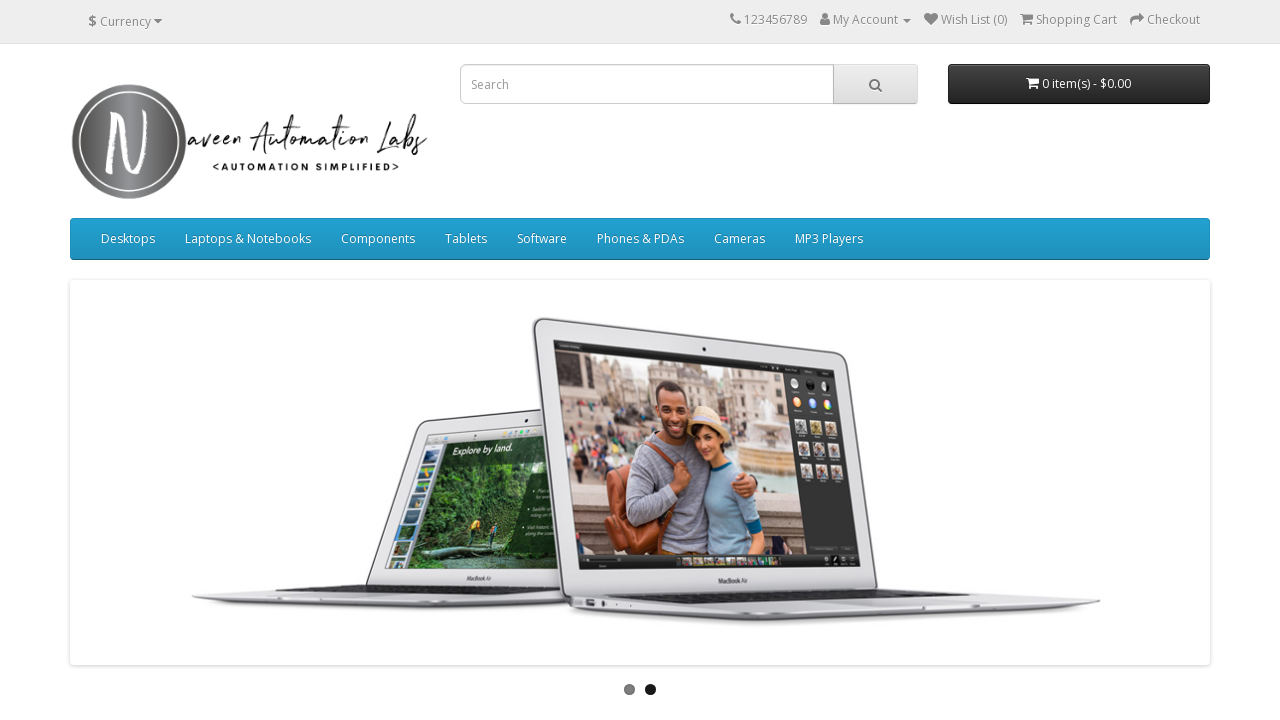

Waited for page to reach domcontentloaded state
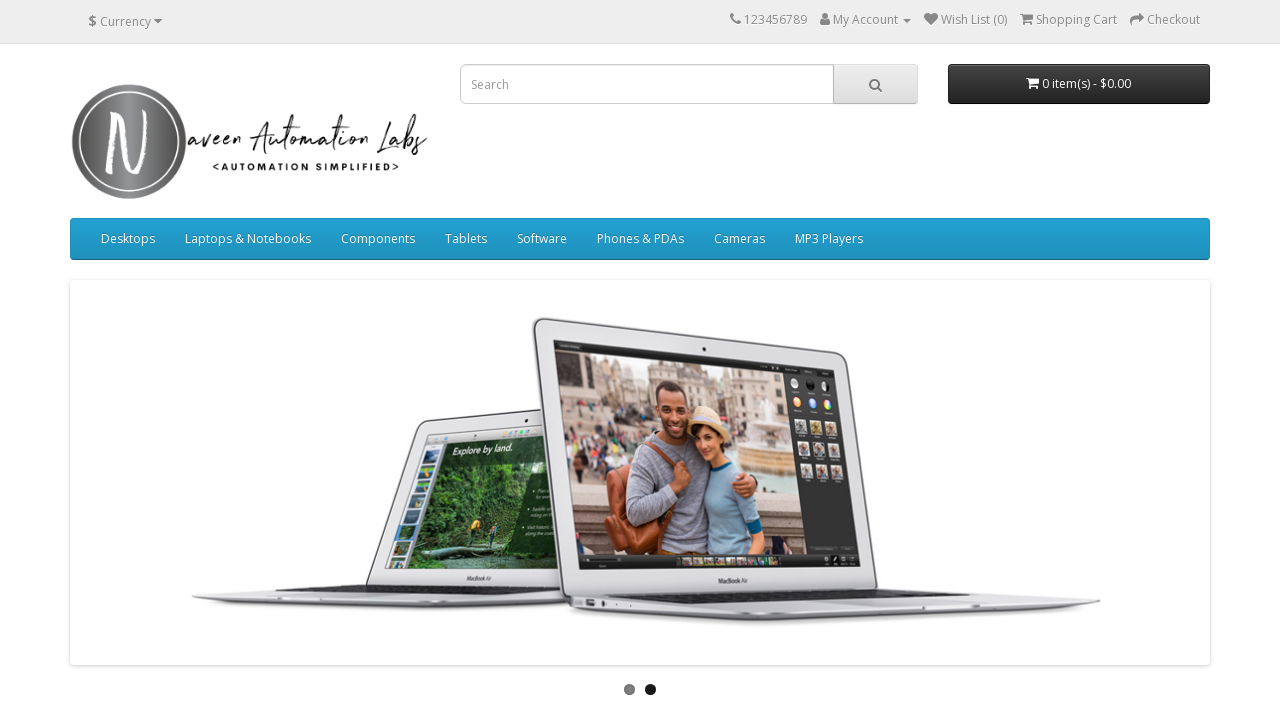

Verified current URL matches expected URL: https://naveenautomationlabs.com/opencart/
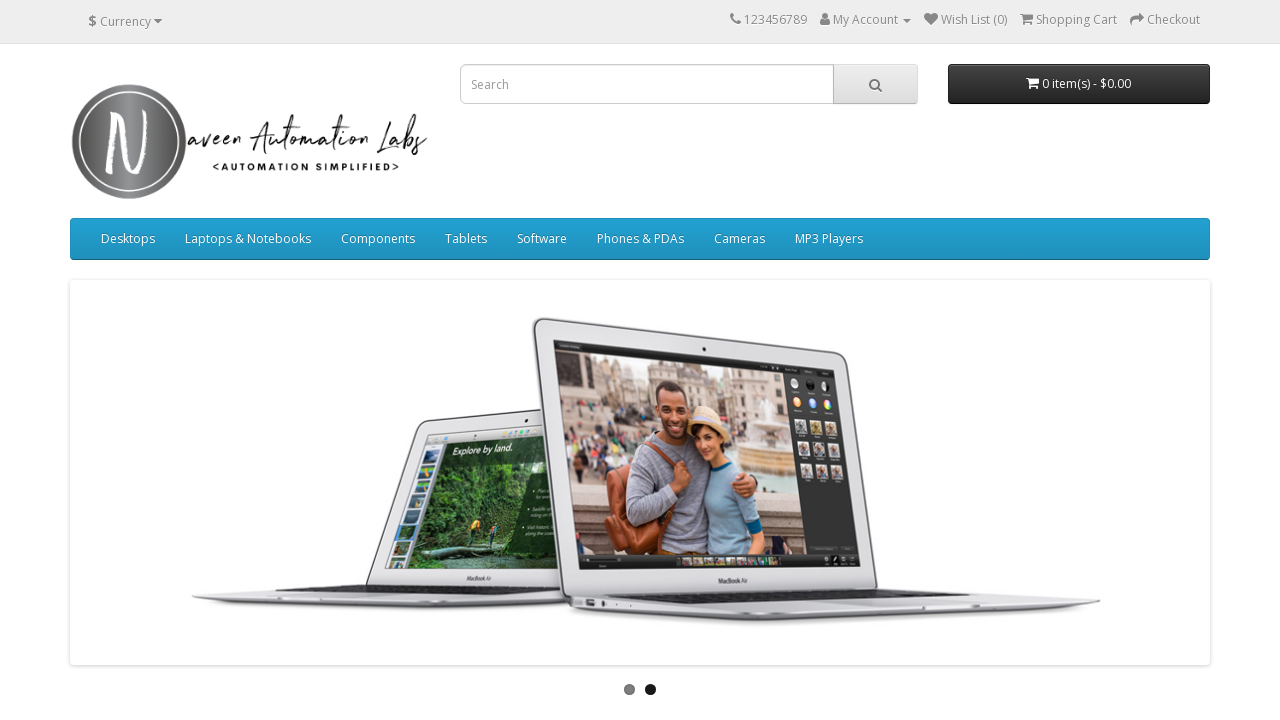

Verified page title is 'Your Store'
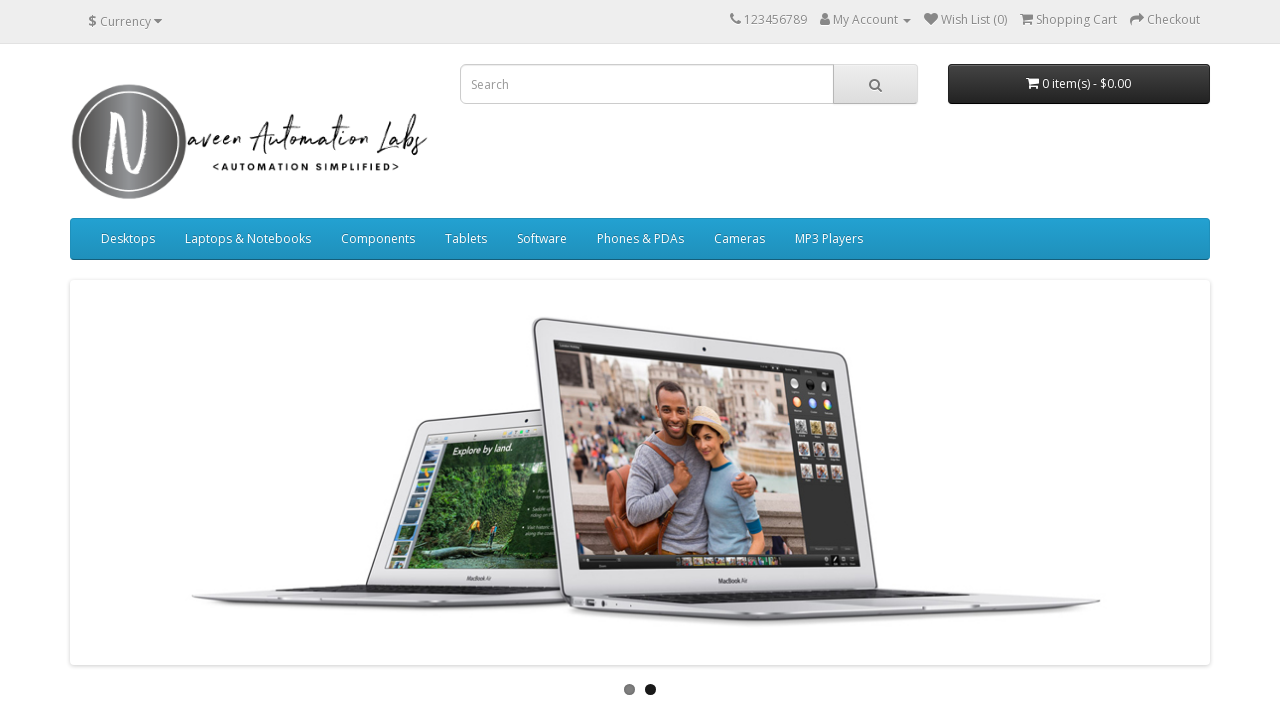

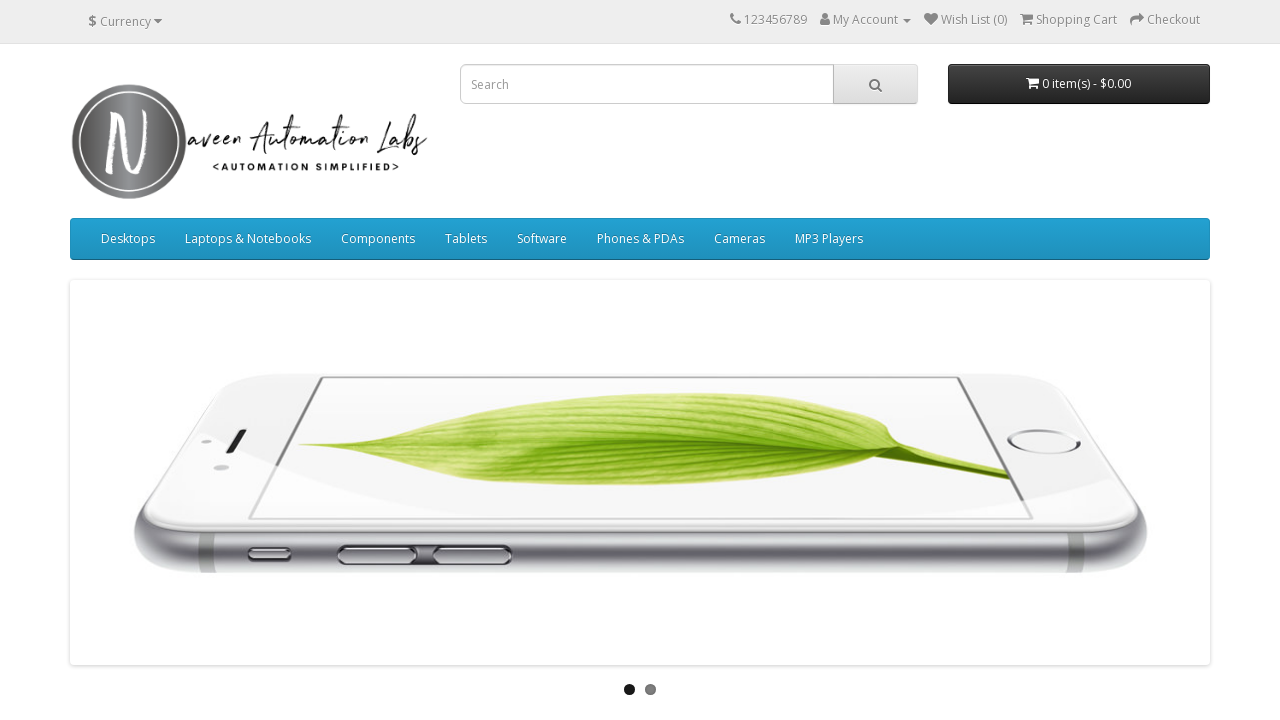